Tests triangle calculator with values that violate triangle inequality (1,2,5) to verify validation

Starting URL: https://do.tusur.ru/qa-test2/

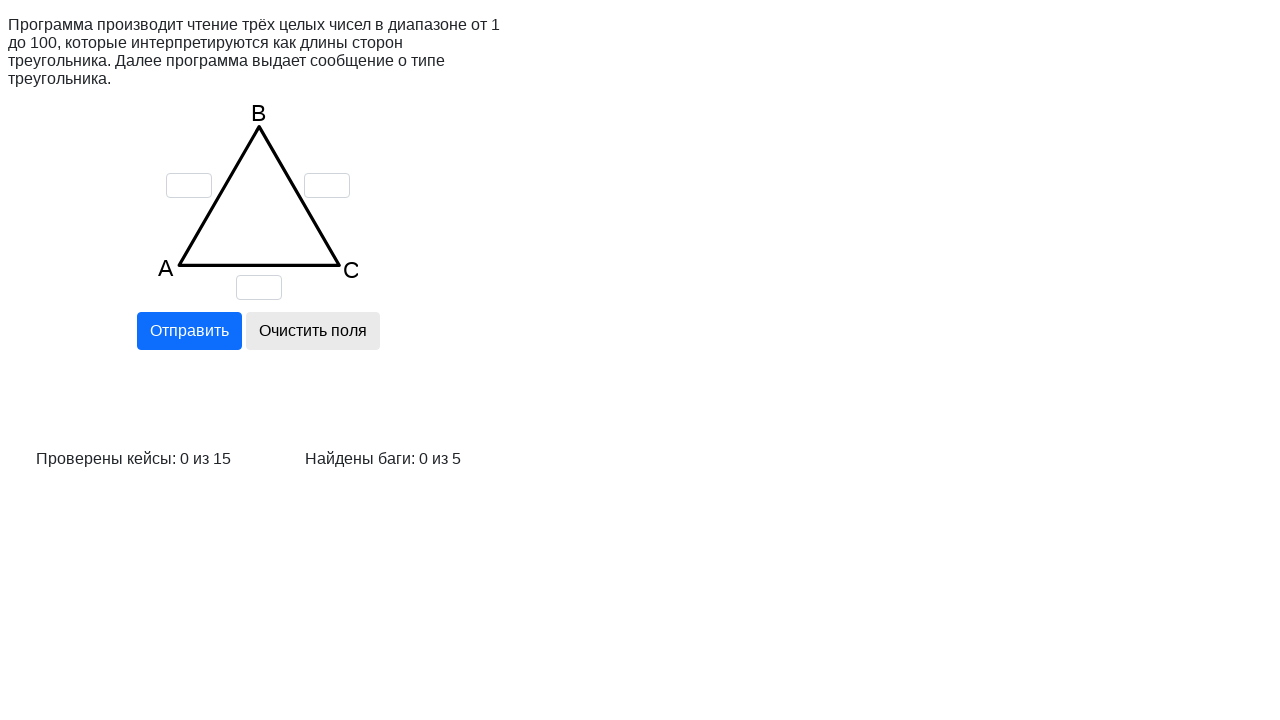

Cleared input field A on input[name='a']
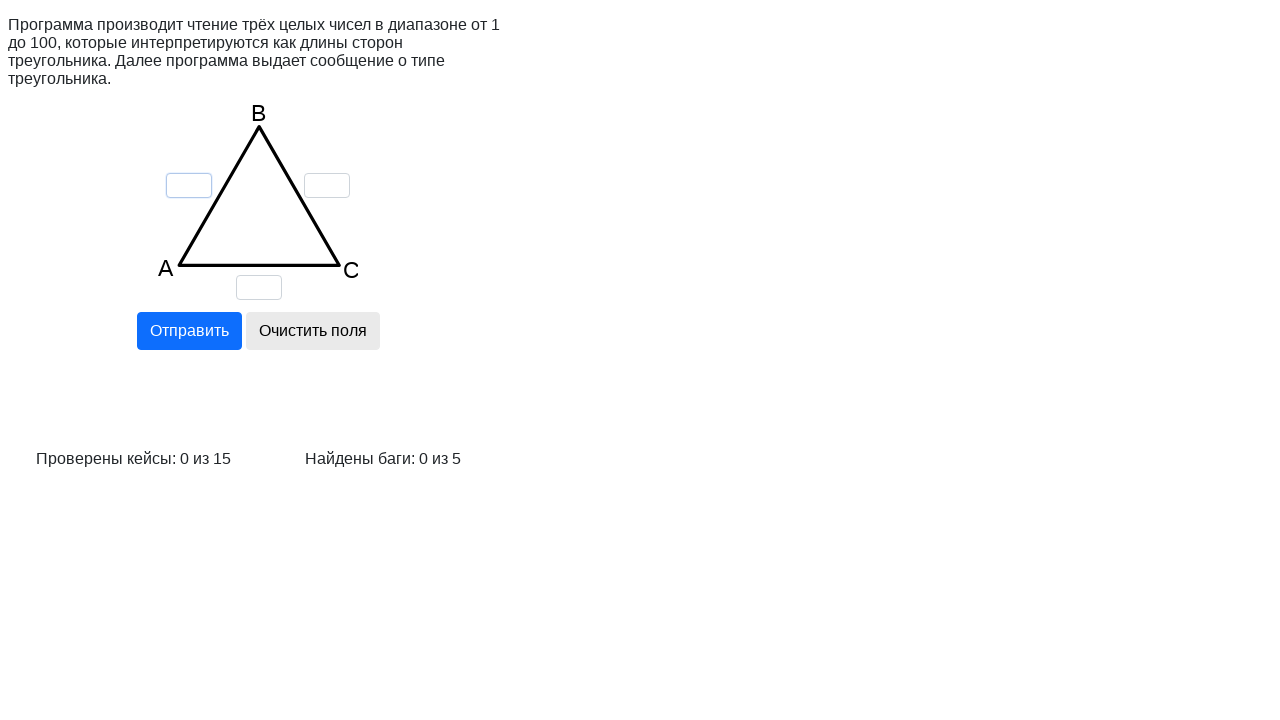

Cleared input field B on input[name='b']
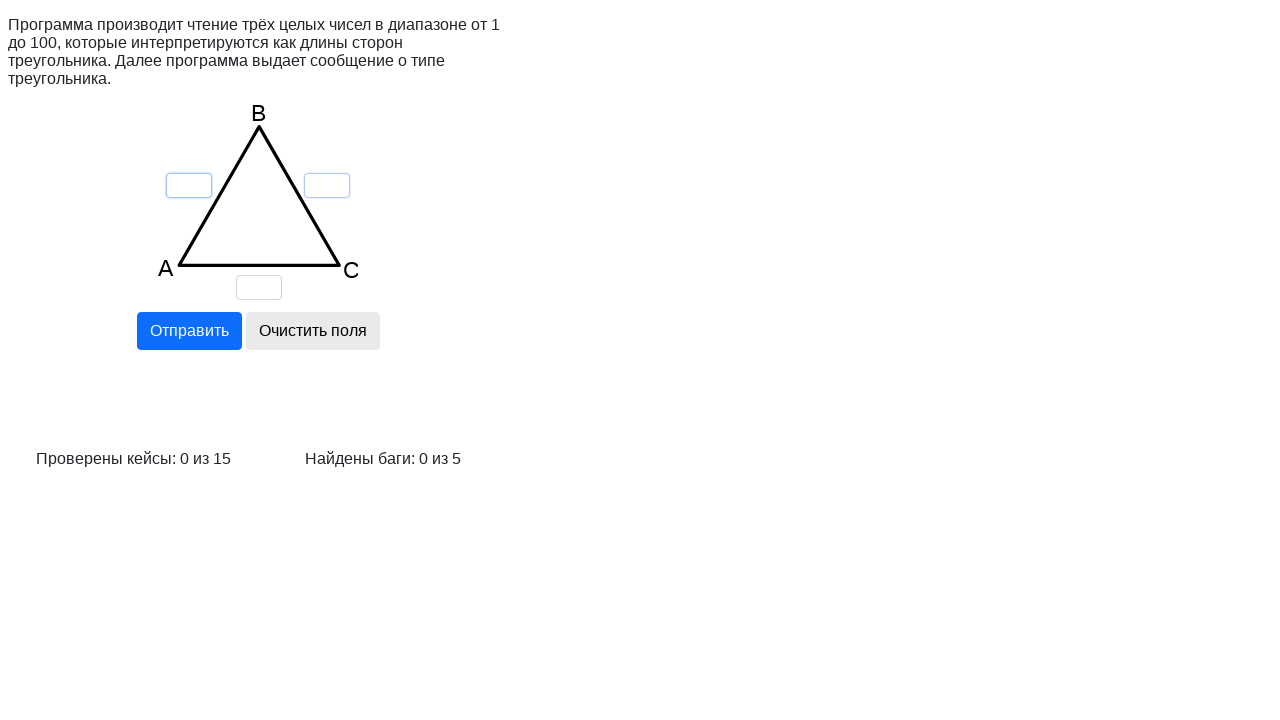

Cleared input field C on input[name='c']
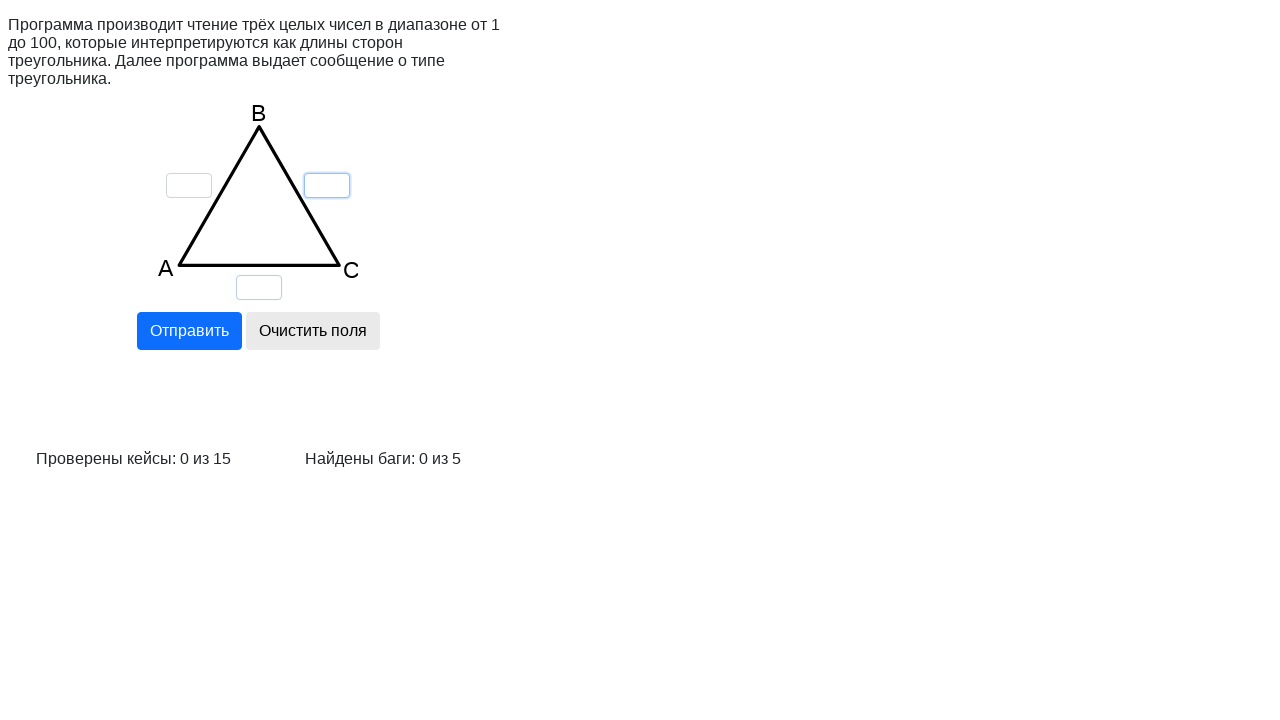

Entered value 1 for side A on input[name='a']
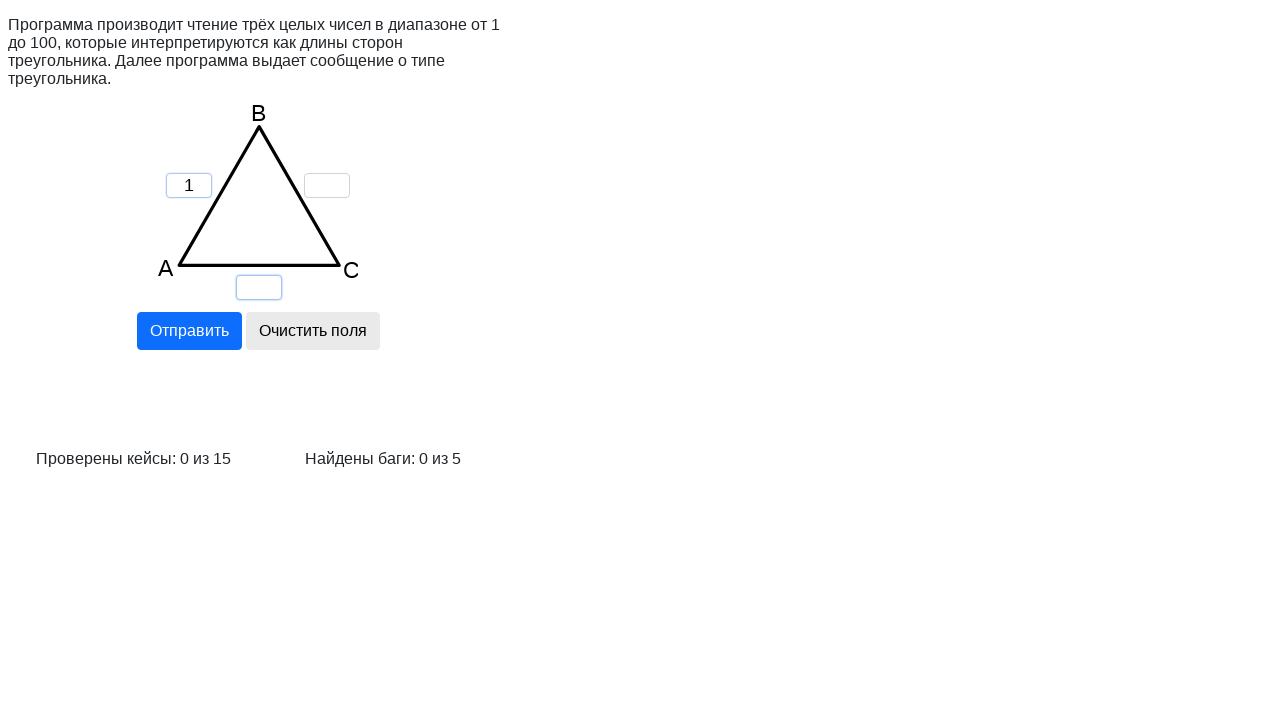

Entered value 2 for side B on input[name='b']
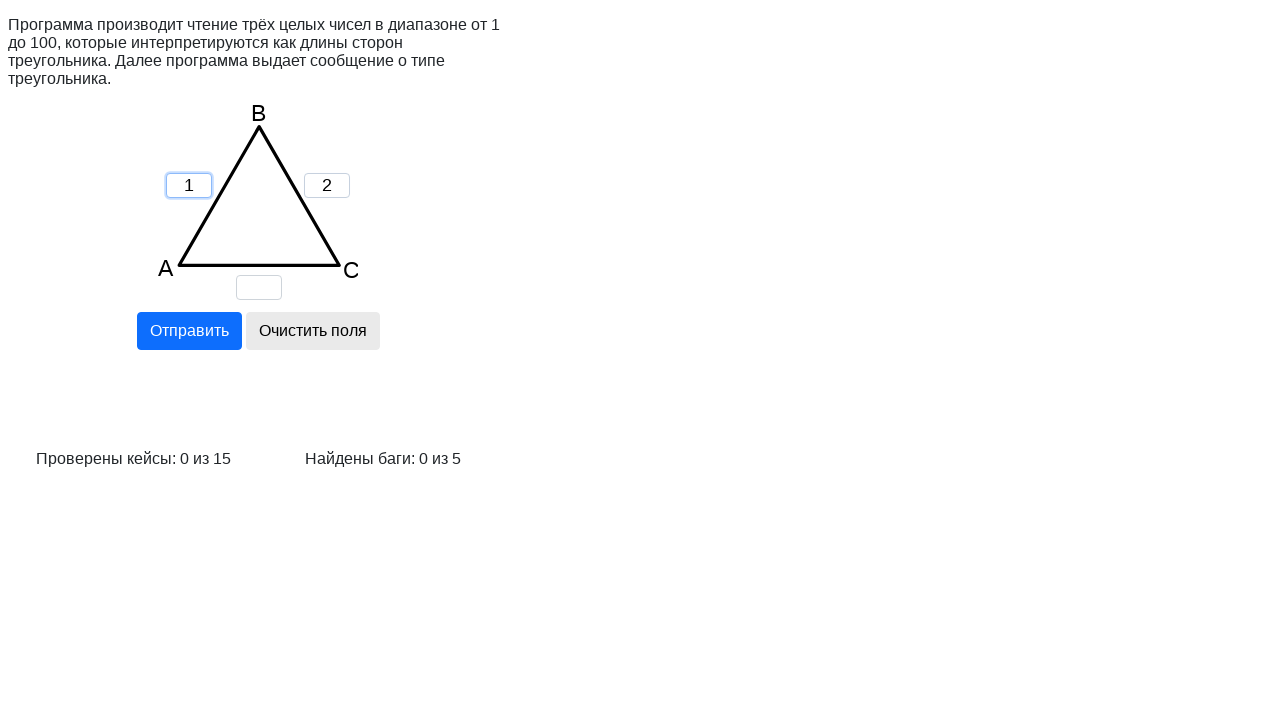

Entered value 5 for side C (violates triangle inequality) on input[name='c']
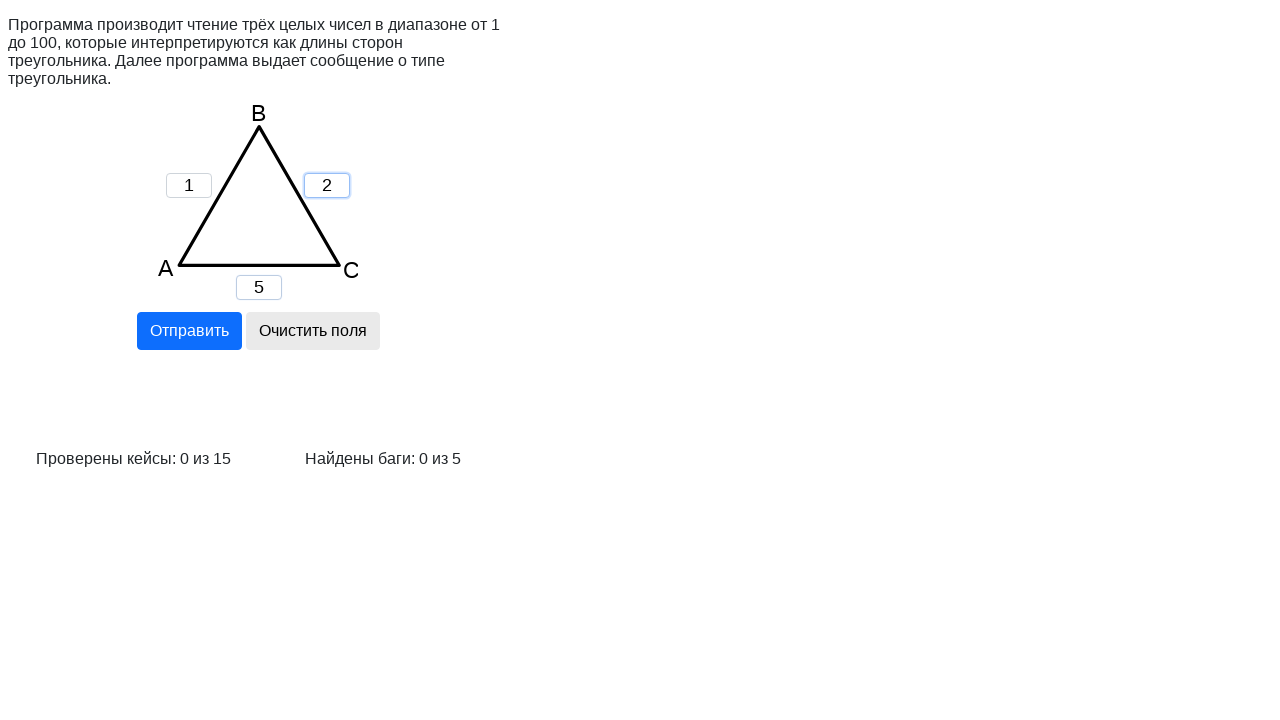

Clicked calculate button at (189, 331) on input[name='calc']
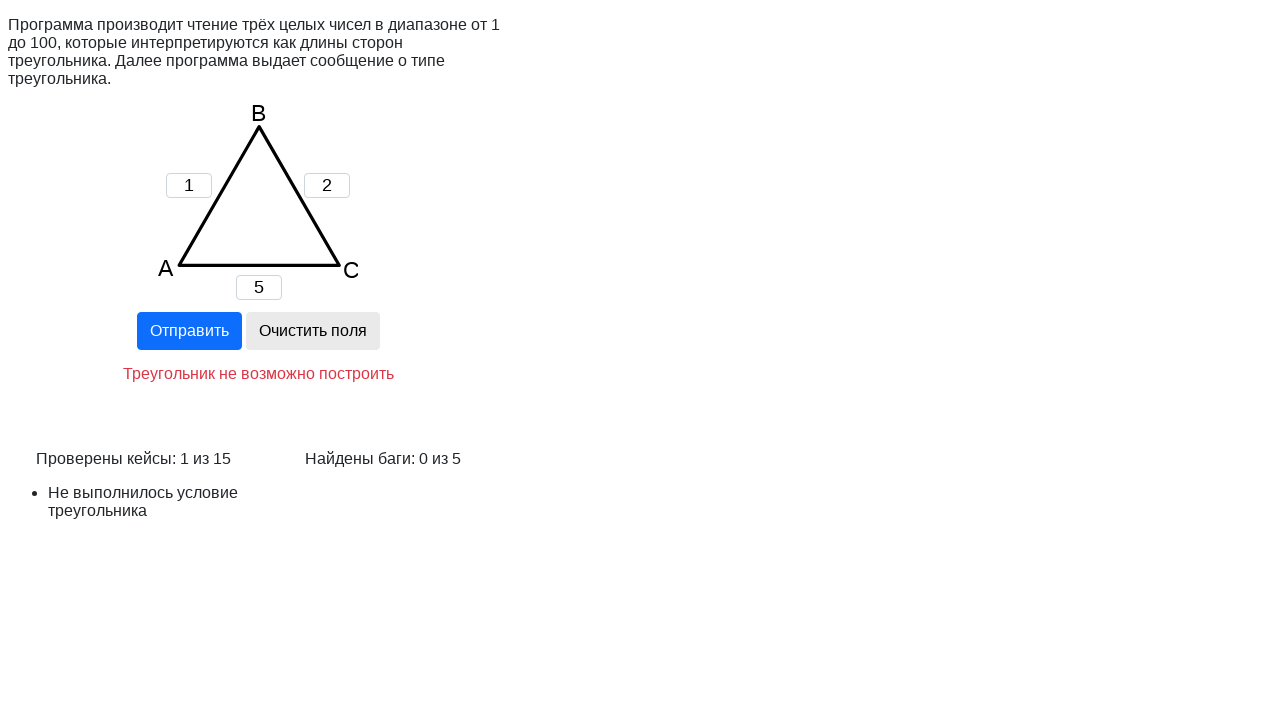

Validation message appeared confirming triangle inequality violation
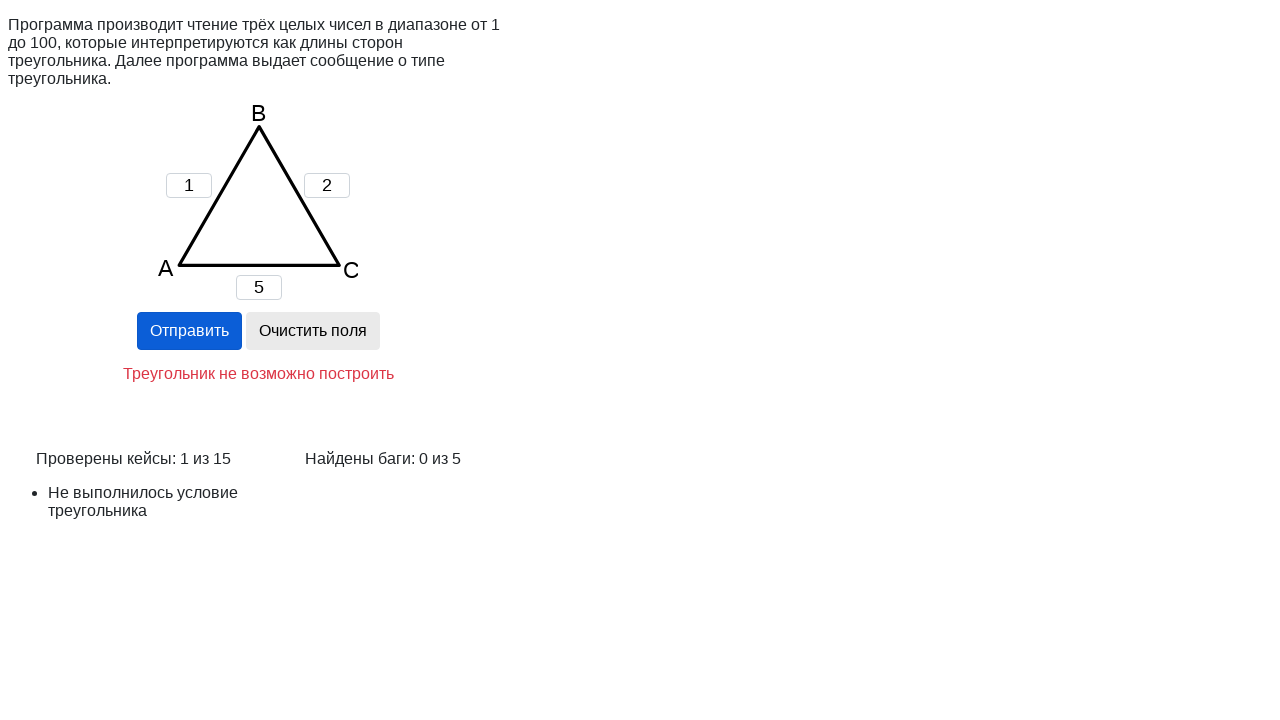

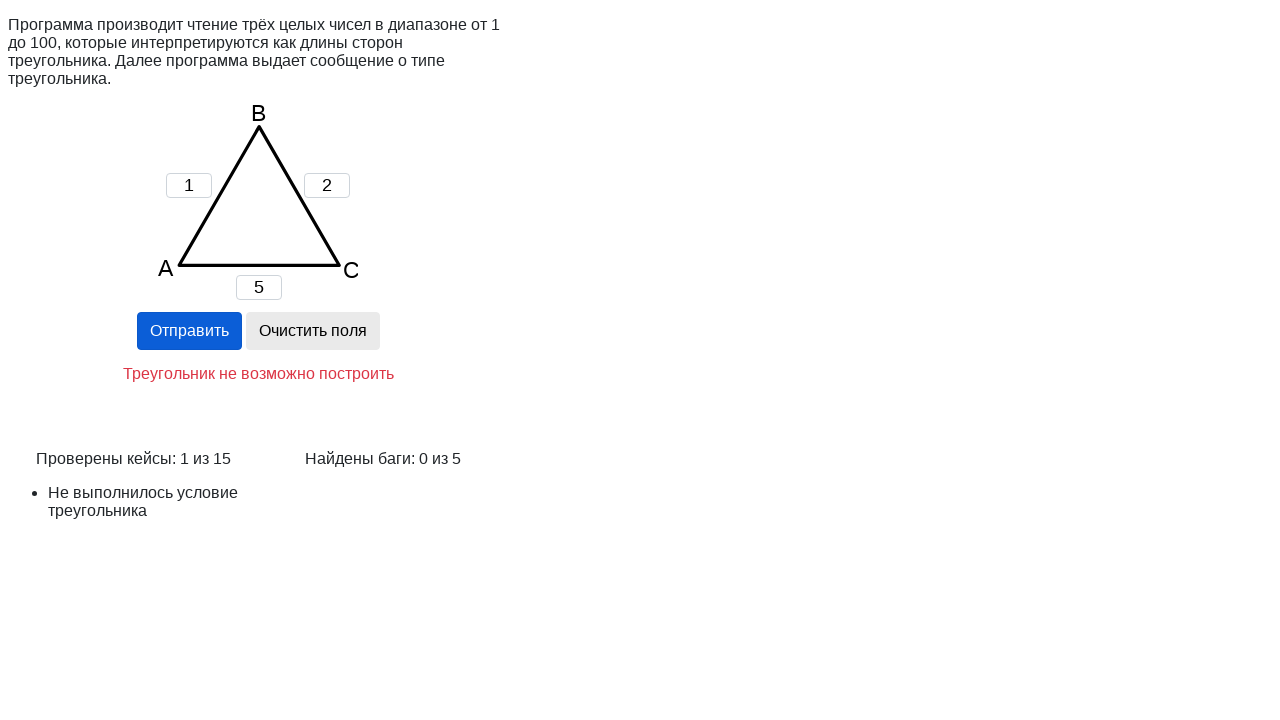